Fills out and submits a demo form with personal information including name, gender, date of birth, address, email, password, company, and comment fields

Starting URL: https://katalon-test.s3.amazonaws.com/demo-aut/dist/html/form.html

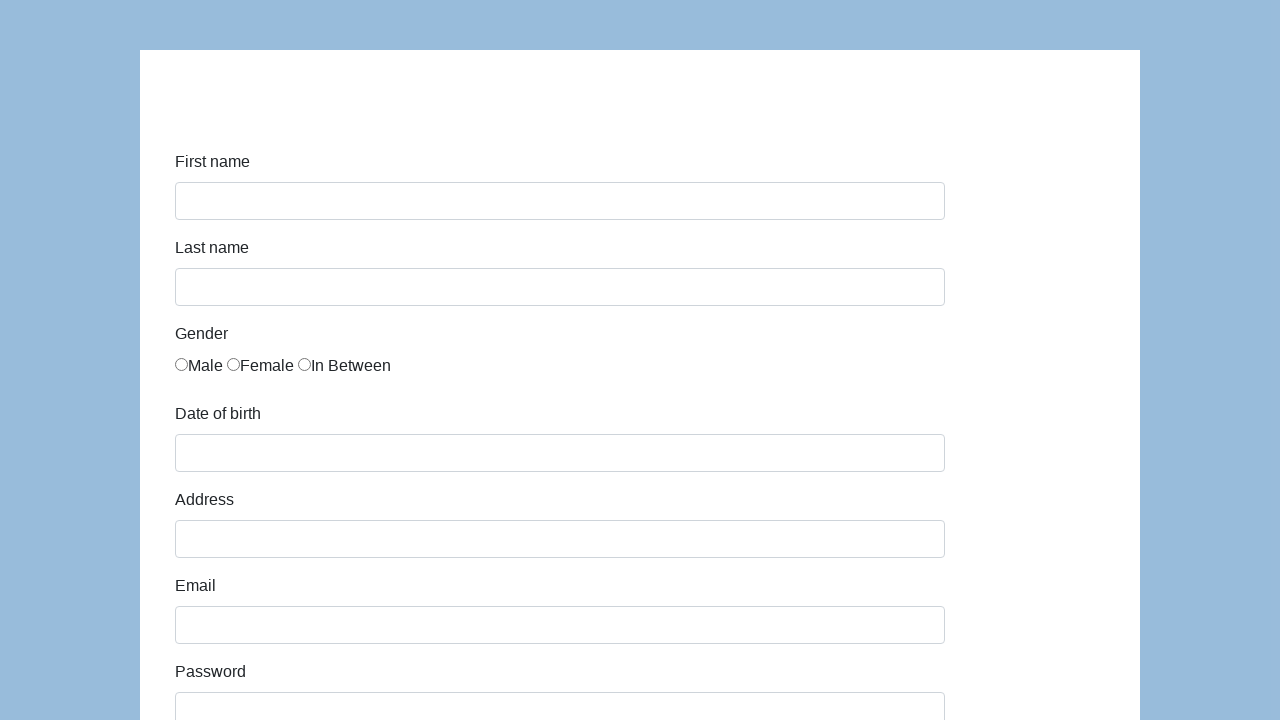

Cleared first name field on #first-name
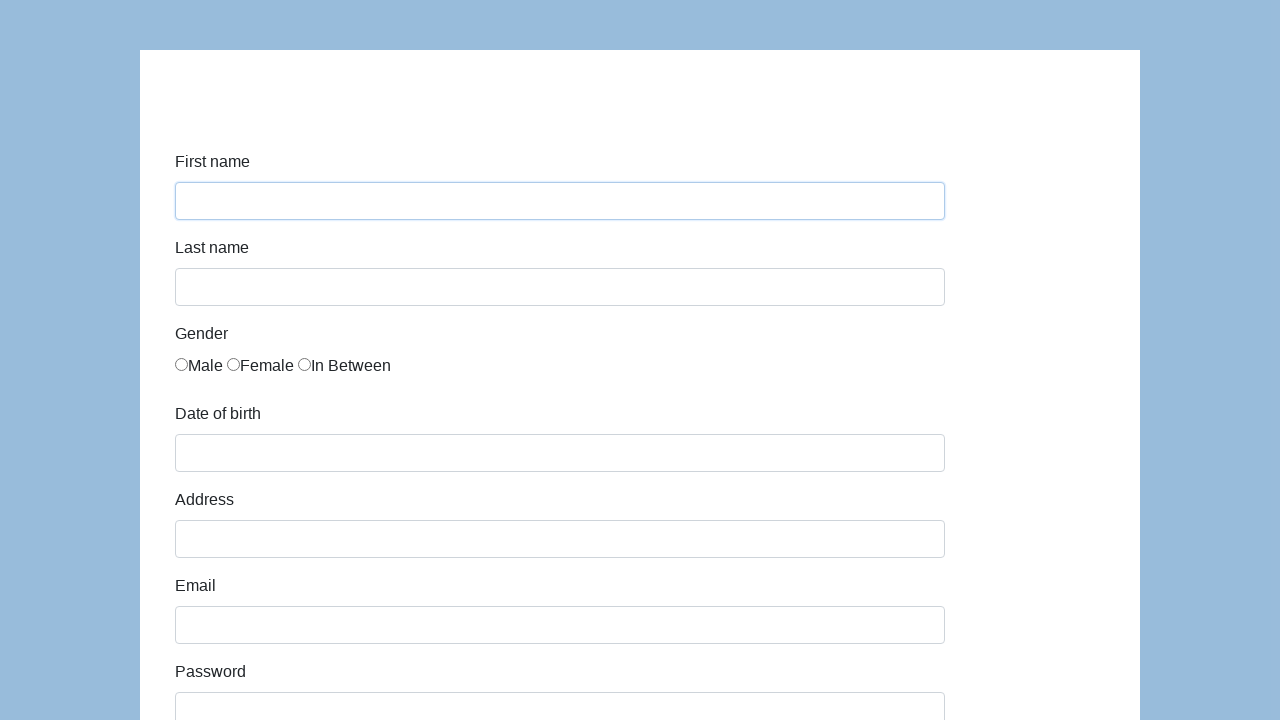

Filled first name field with 'Jan' on #first-name
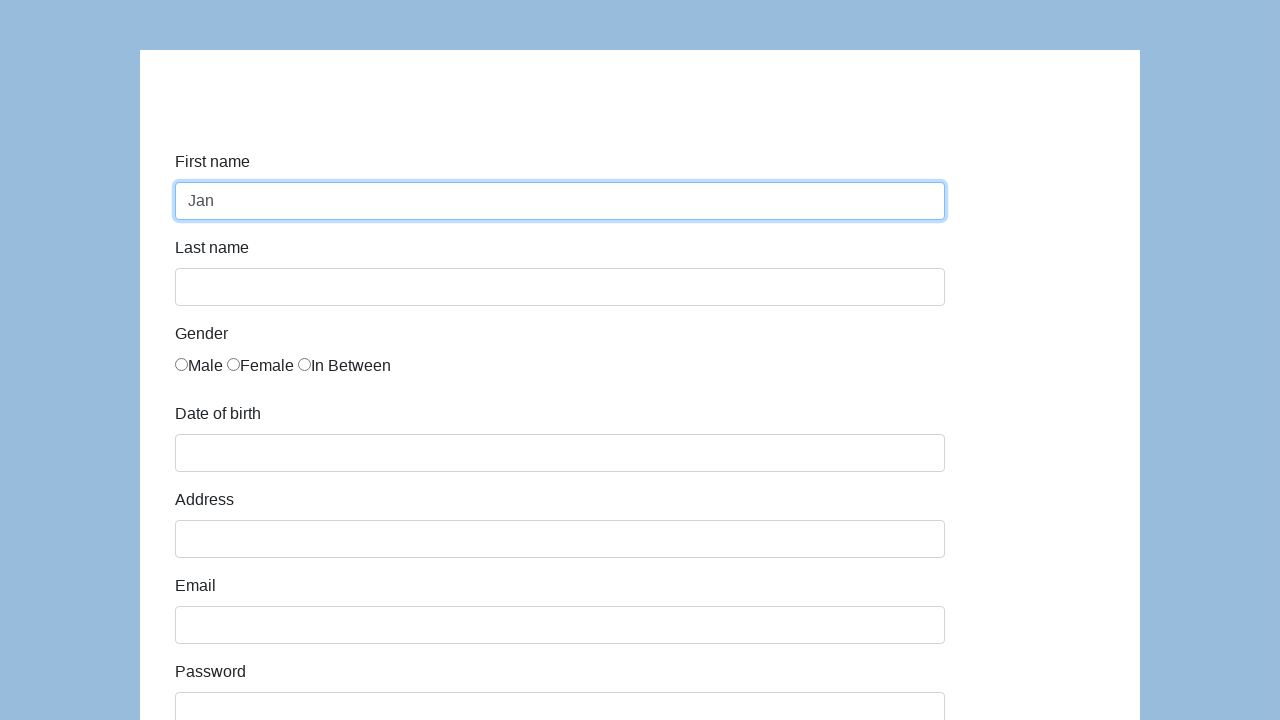

Filled last name field with 'Kowalski' on #last-name
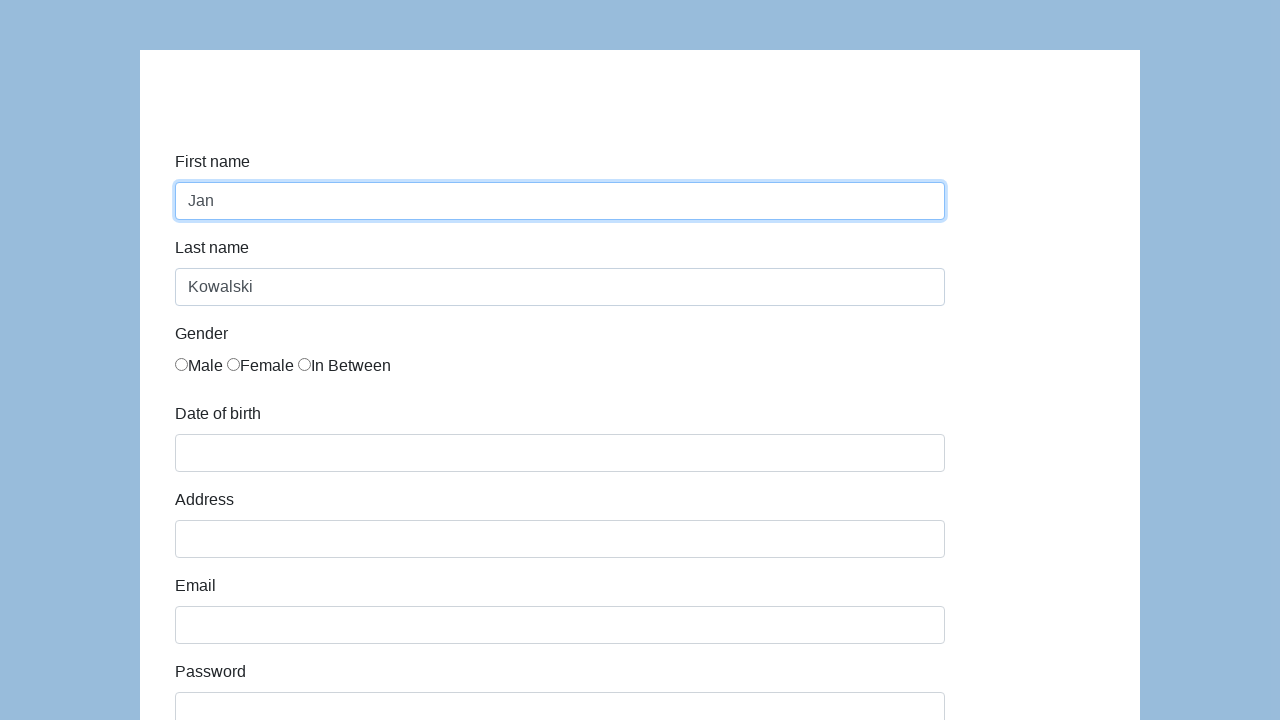

Selected male gender option at (182, 364) on input[name='gender'] >> nth=0
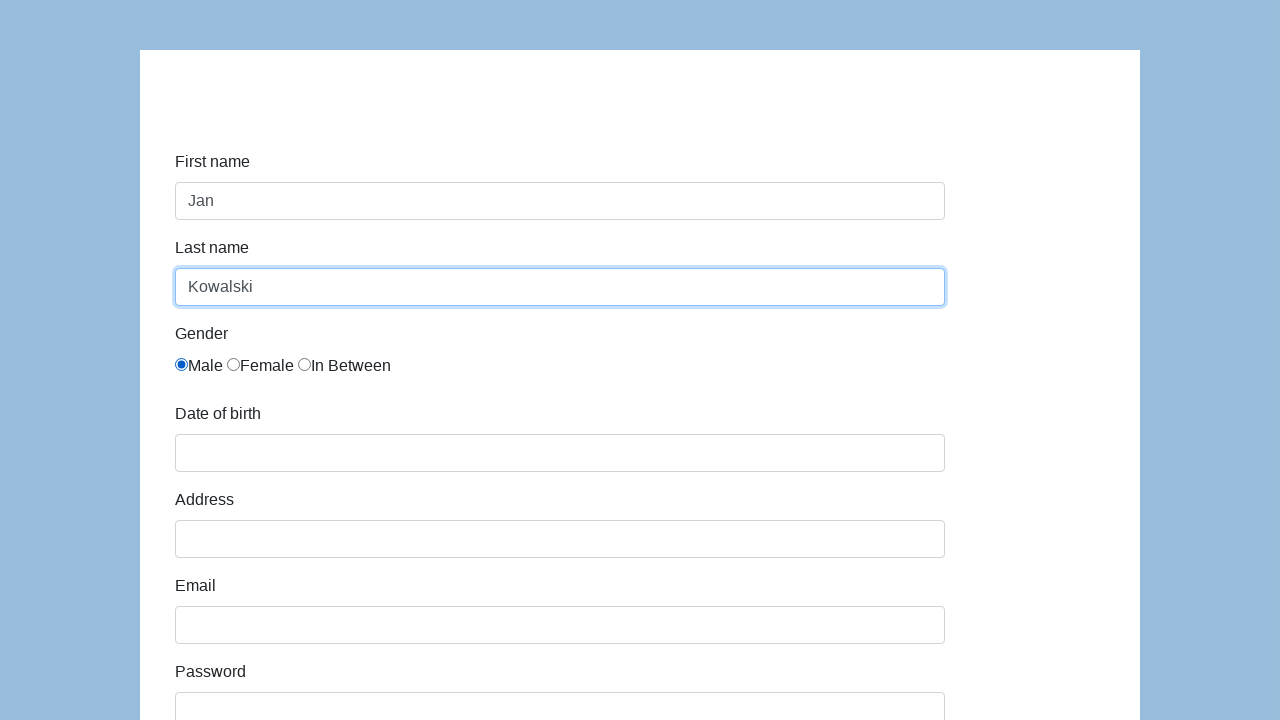

Filled date of birth with '05/22/2010' on #dob
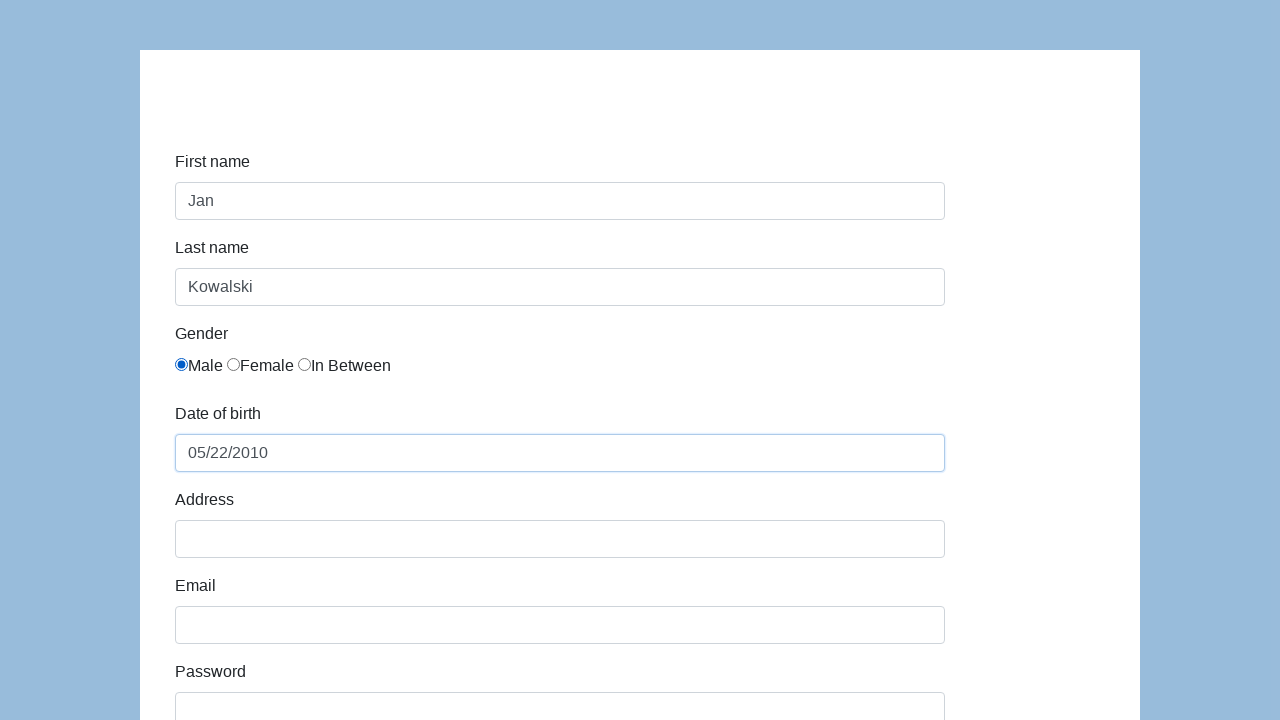

Filled address field with 'Prosta 51' on #address
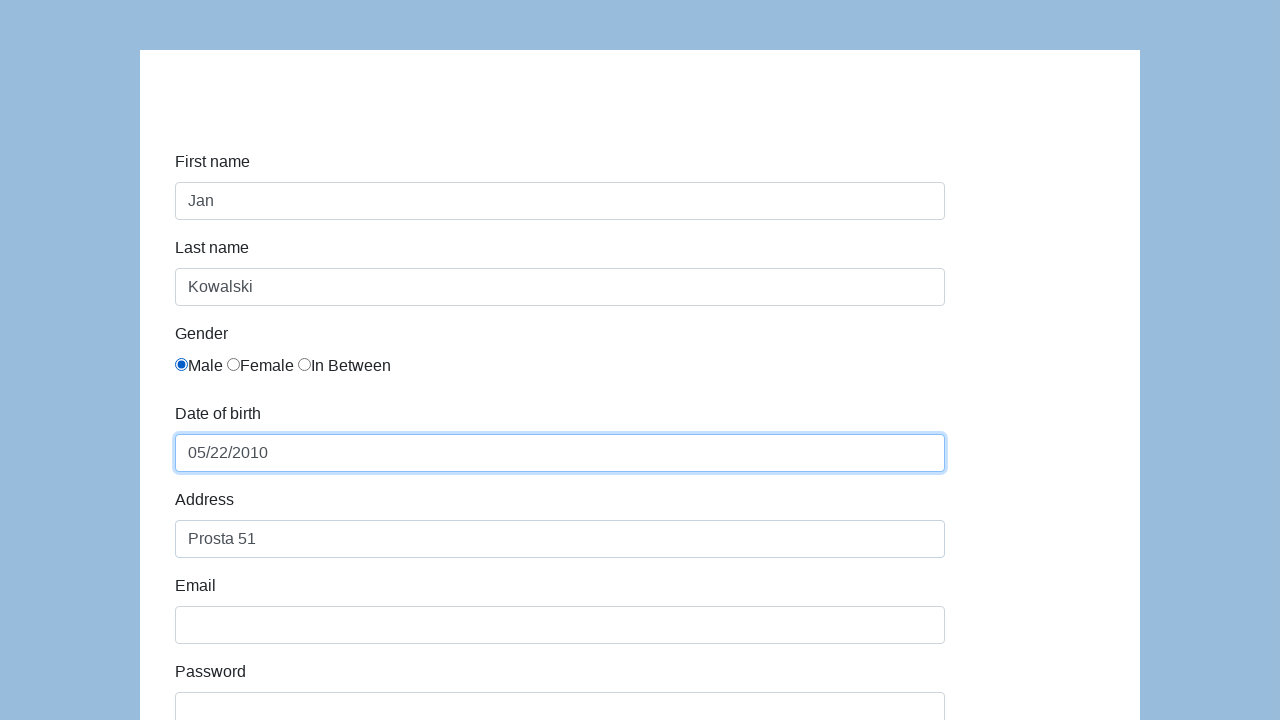

Filled email field with 'karol.kowalski@mailinator.com' on input[name='email']
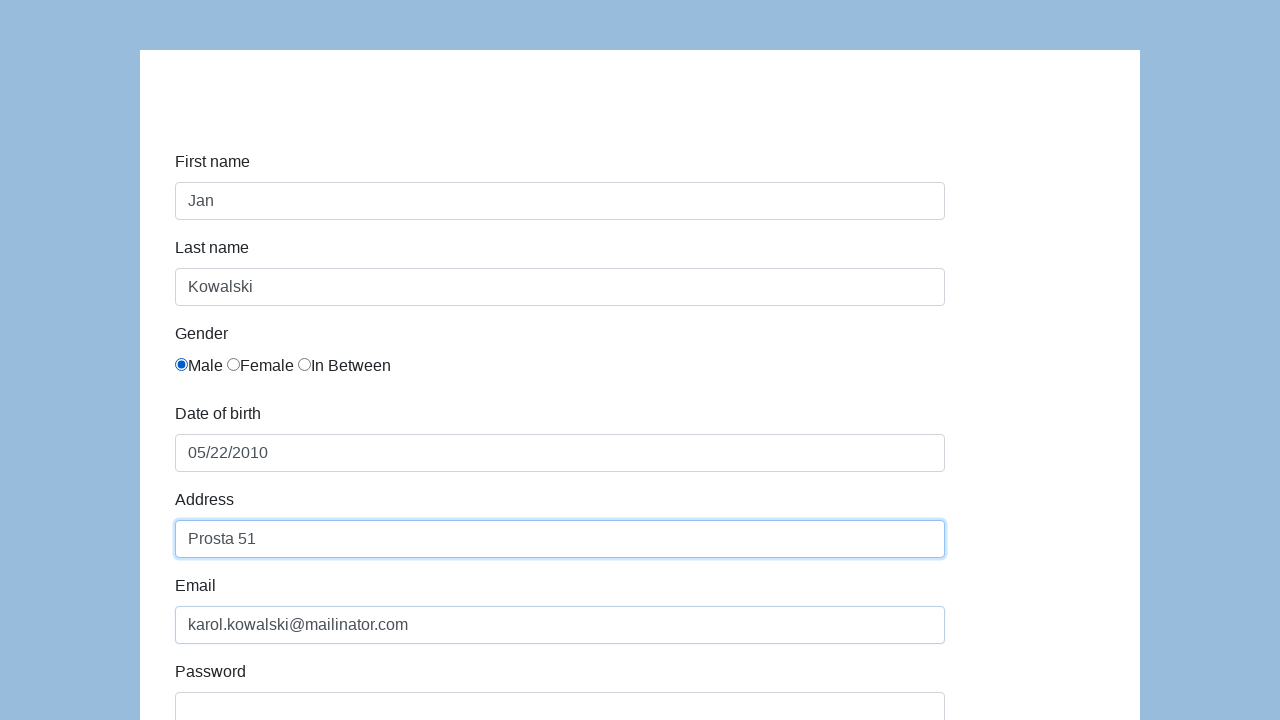

Filled password field with 'Pass123' on #password
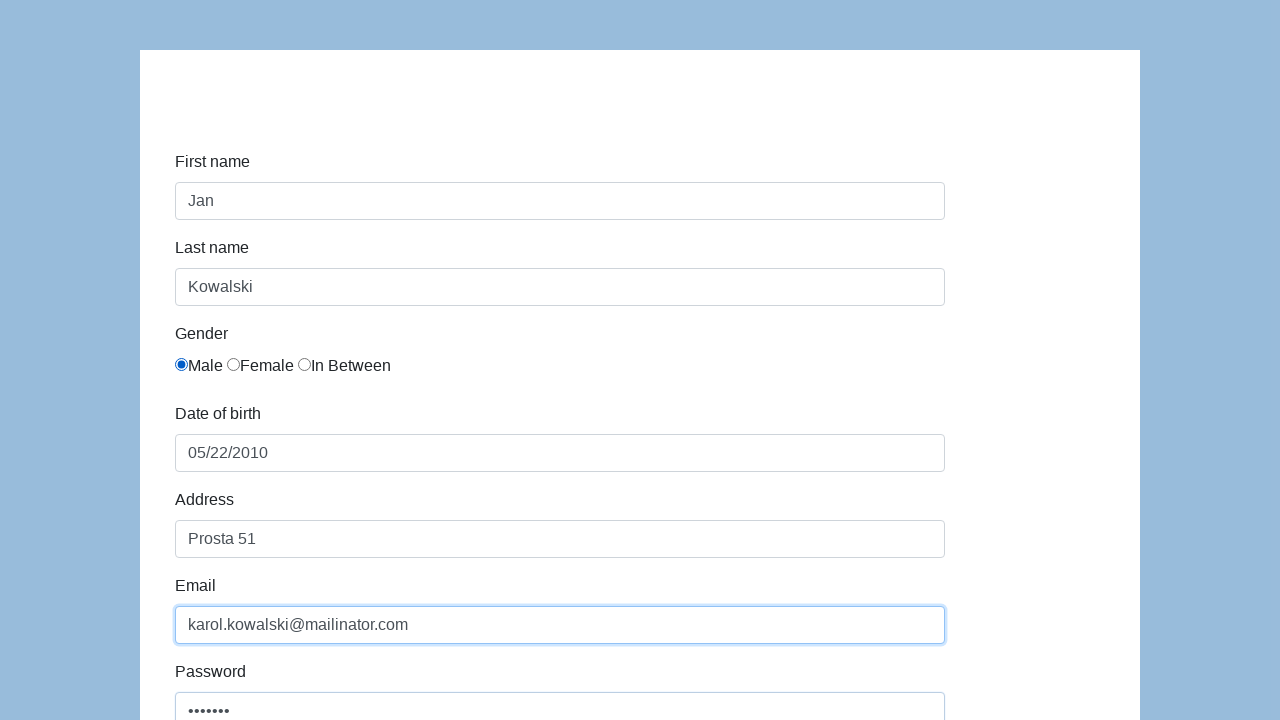

Filled company field with 'Coders Lab' on #company
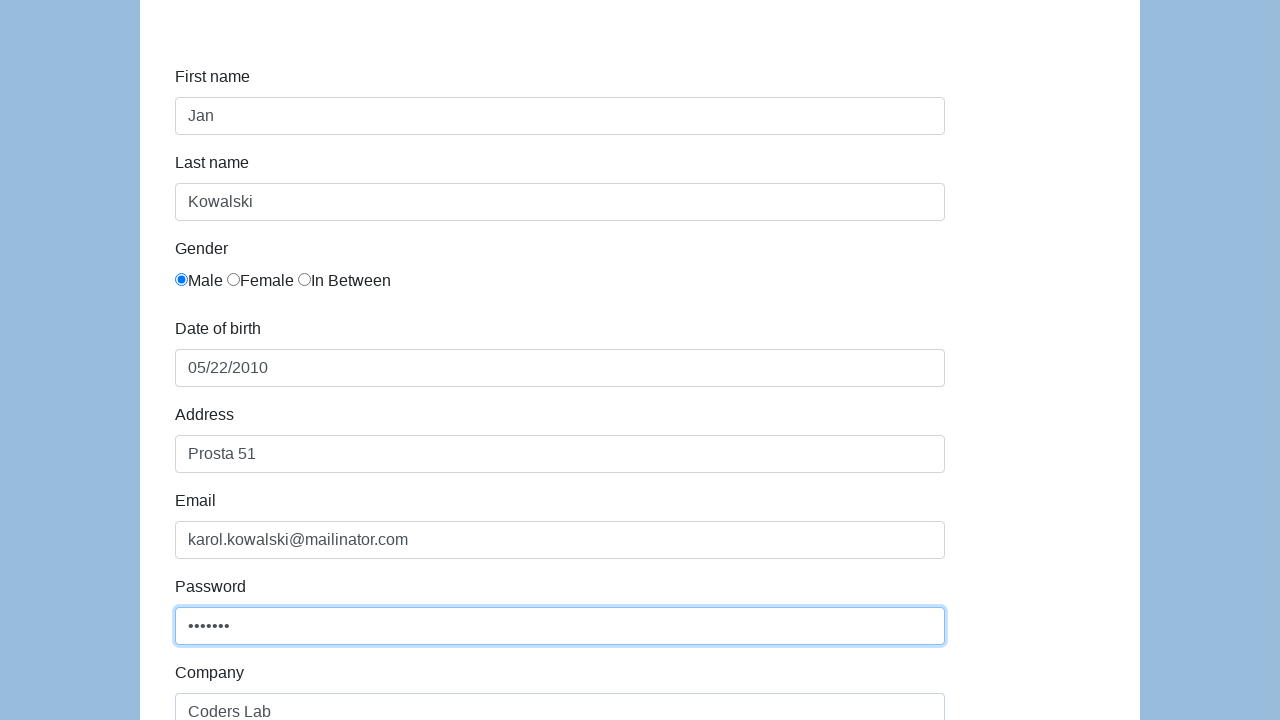

Filled comment field with 'To jest mój pierwszy automat testowy' on #comment
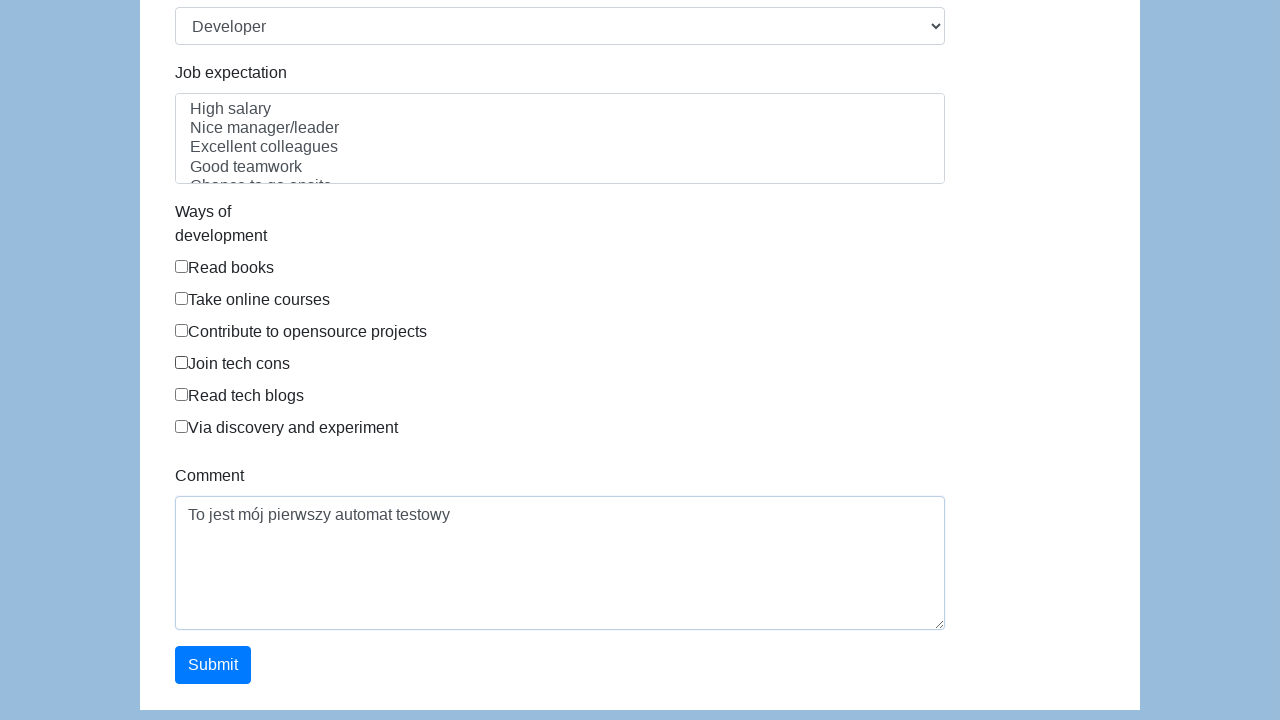

Clicked submit button to submit the form at (213, 665) on #submit
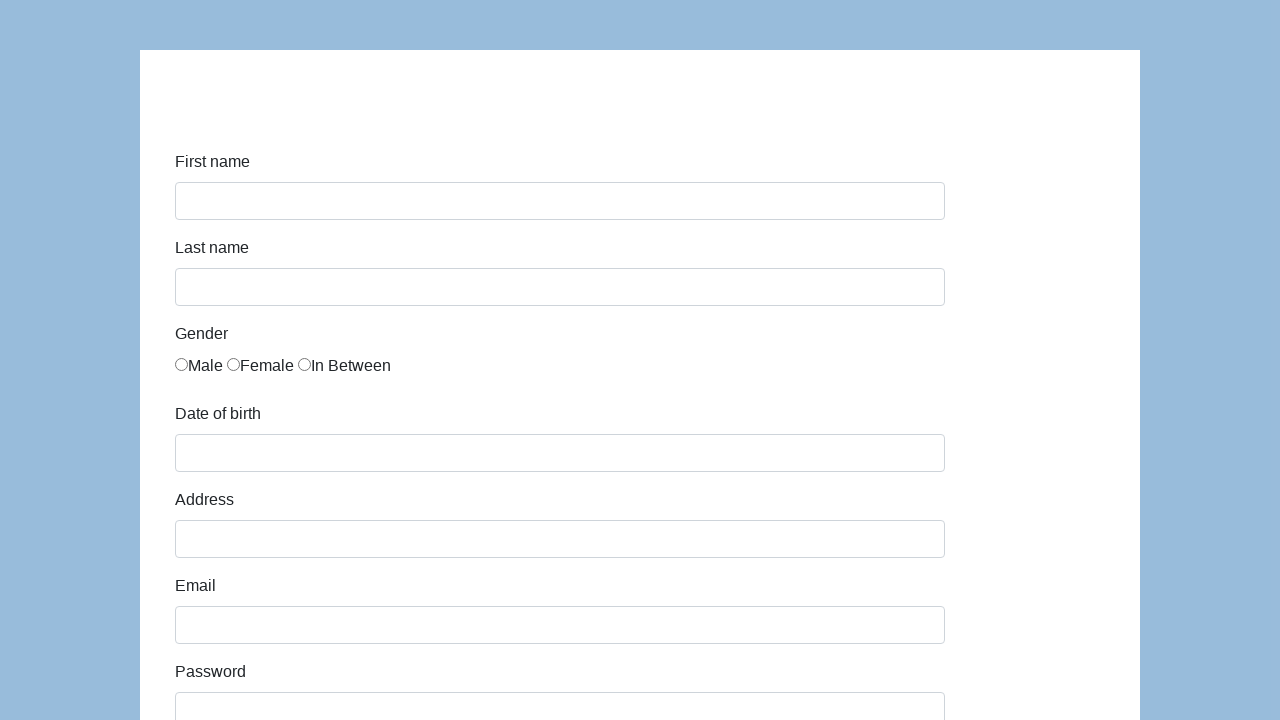

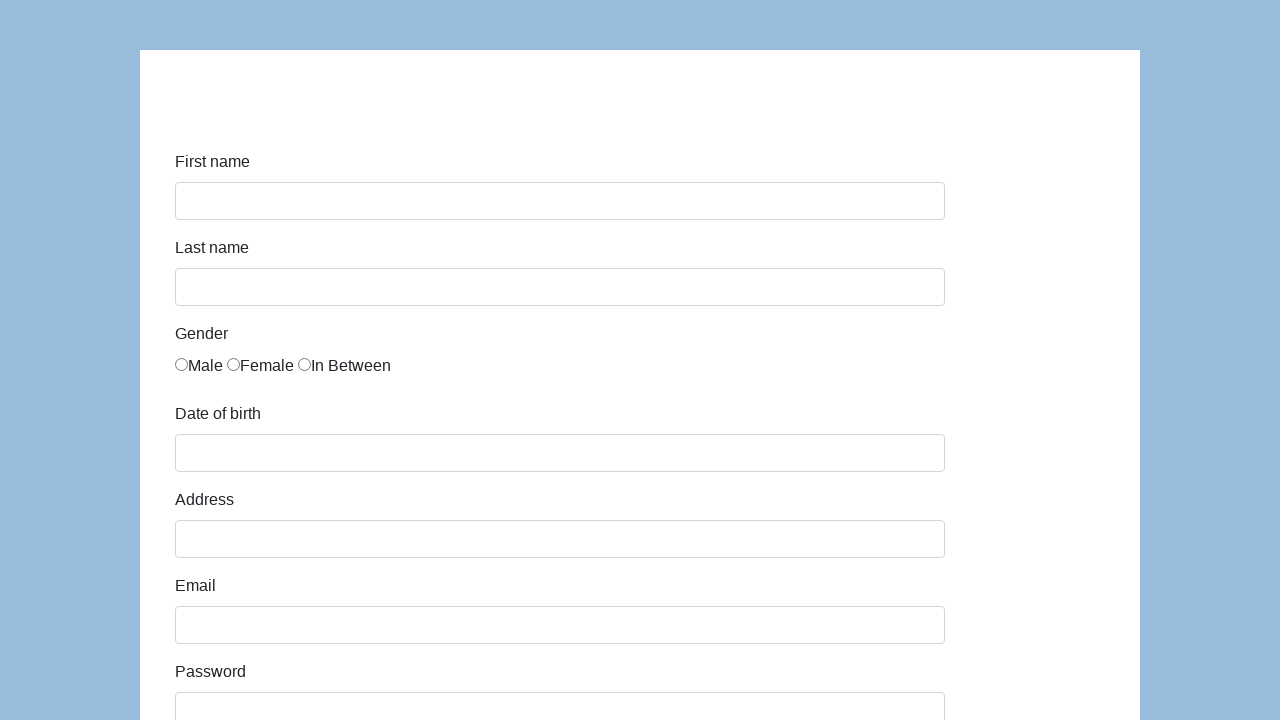